Tests a simple form demo by typing text into a user message input field with zero delay

Starting URL: https://www.lambdatest.com/selenium-playground/simple-form-demo

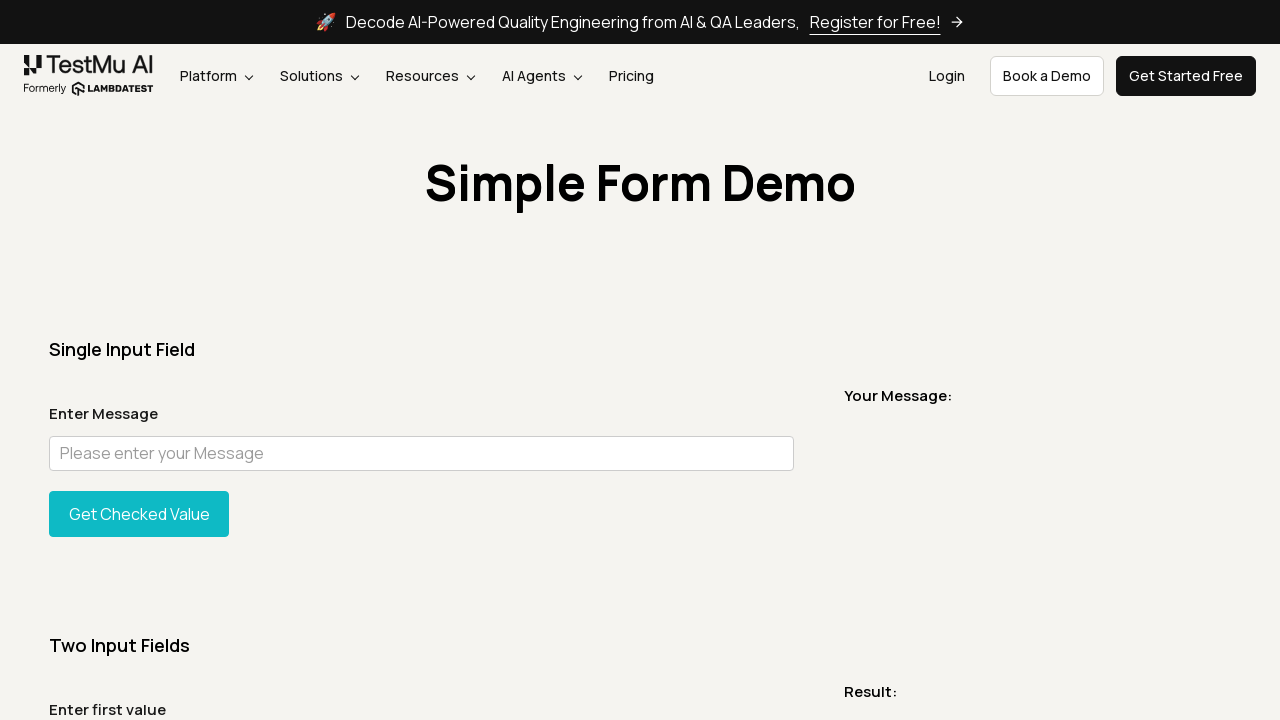

Filled user message input field with 'Test Automation using Cypress' with zero delay on #user-message
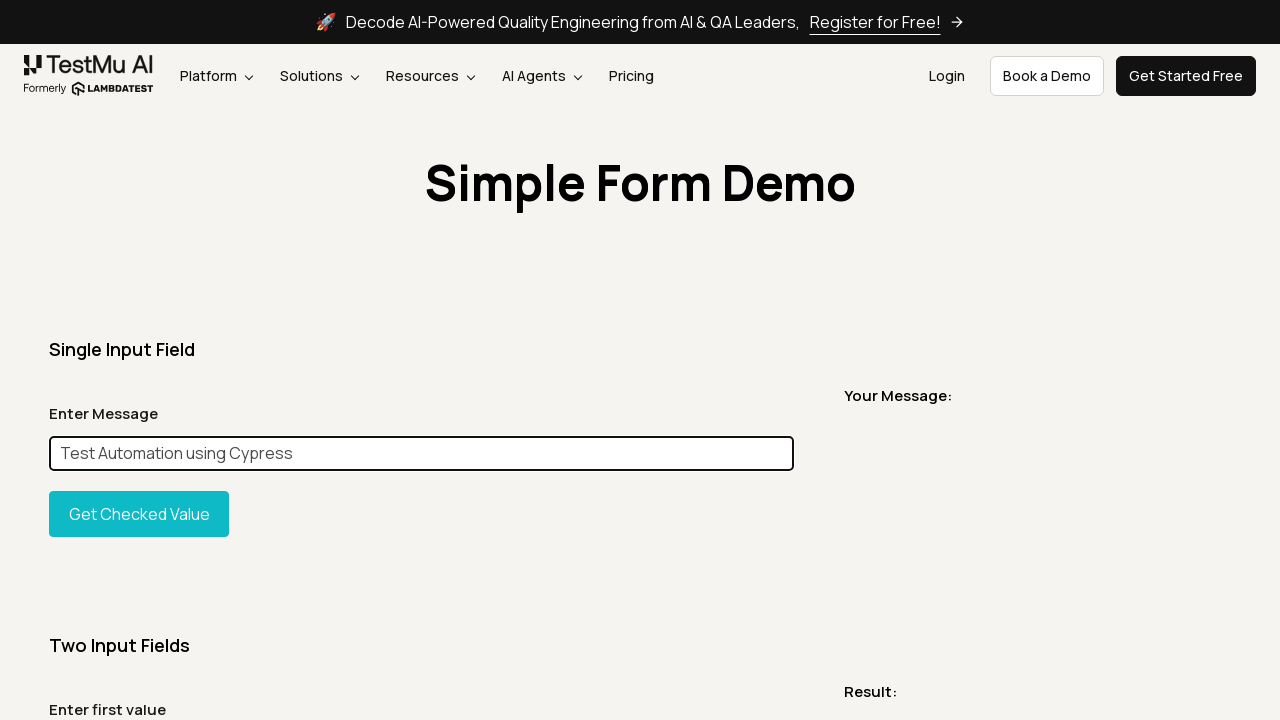

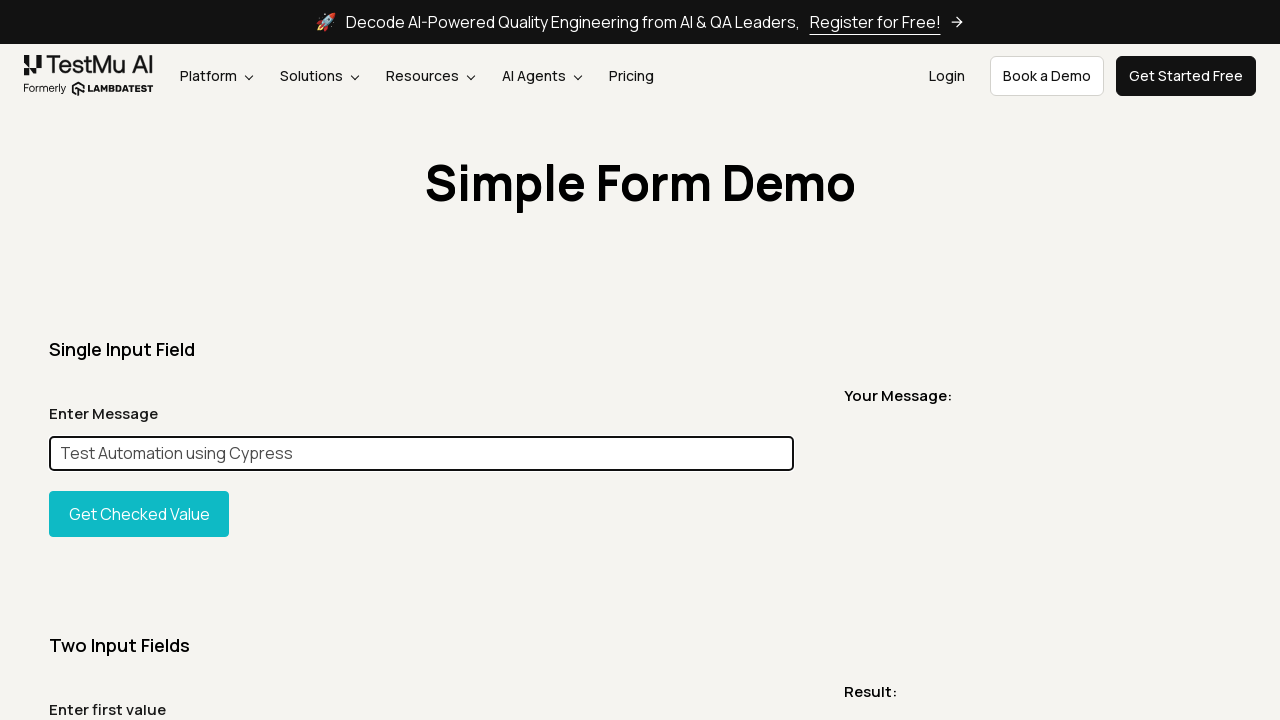